Posts a new job listing by filling out the job submission form with various details

Starting URL: https://alchemy.hguy.co/jobs/

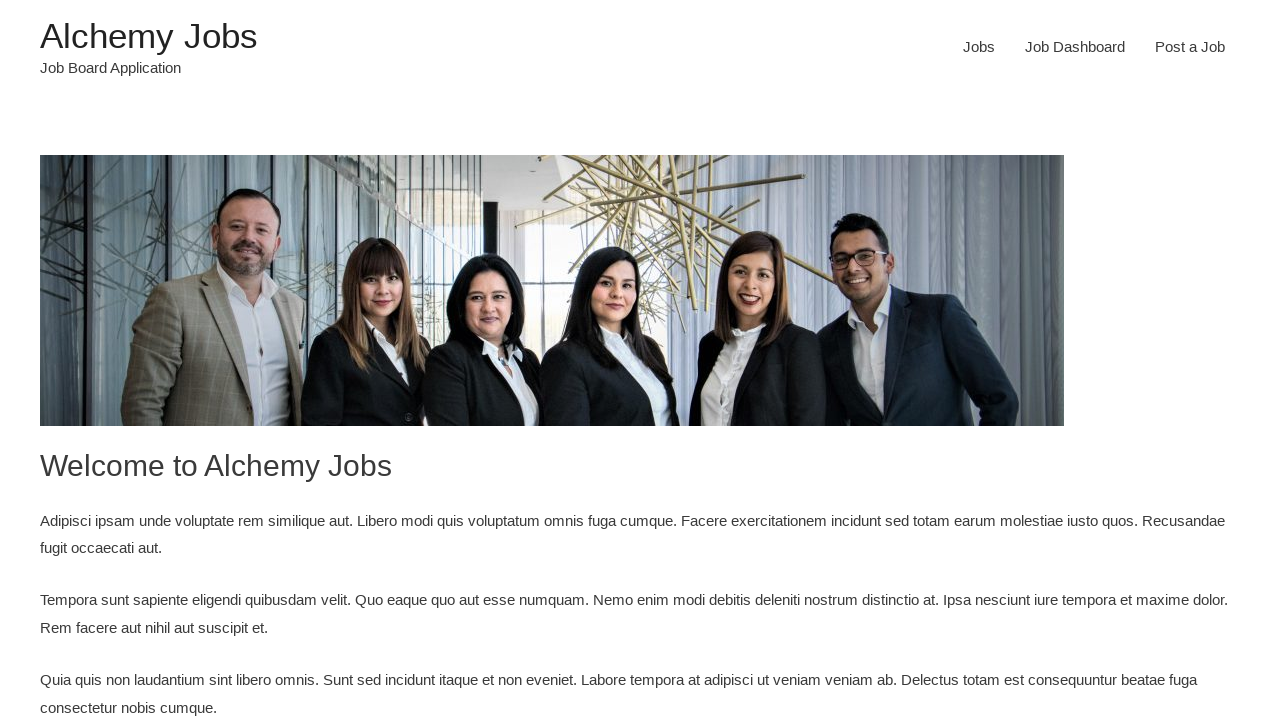

Clicked on 'Post a Job' link at (1190, 47) on xpath=//div/ul/li[3]/a
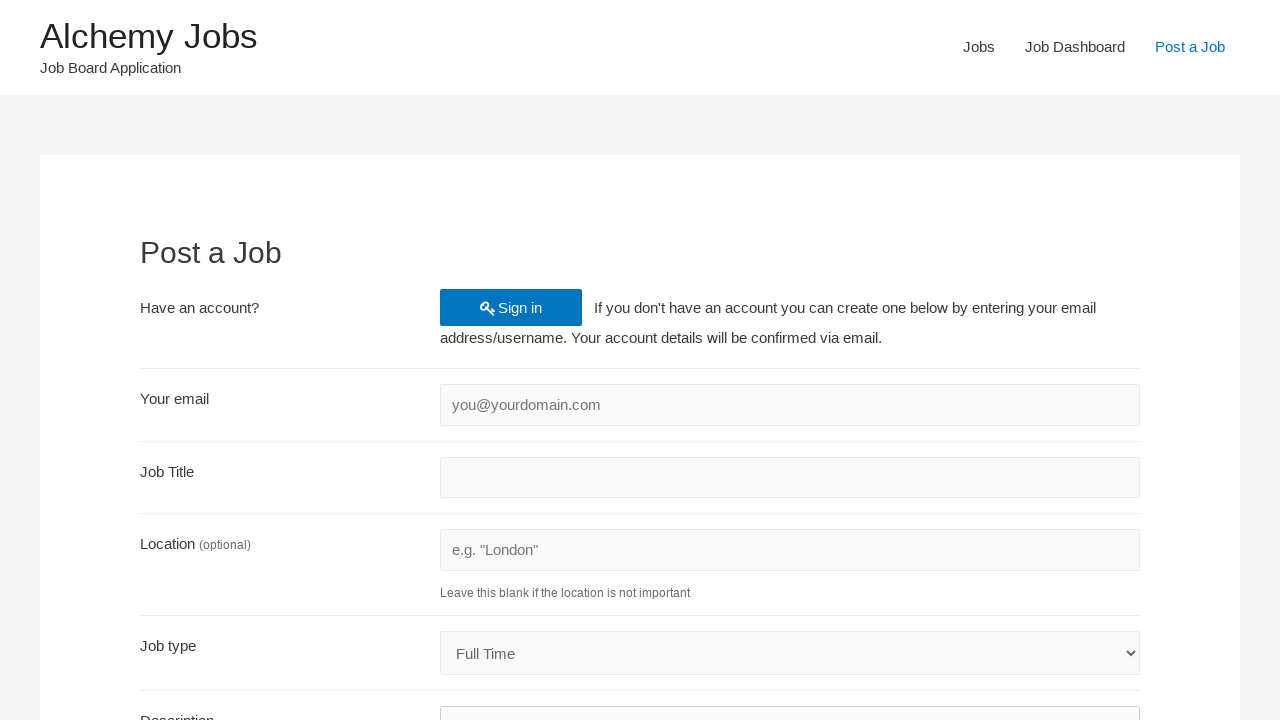

Filled account email field with 'test2024@example.com' on //form/fieldset[2]/div/input[@id='create_account_email']
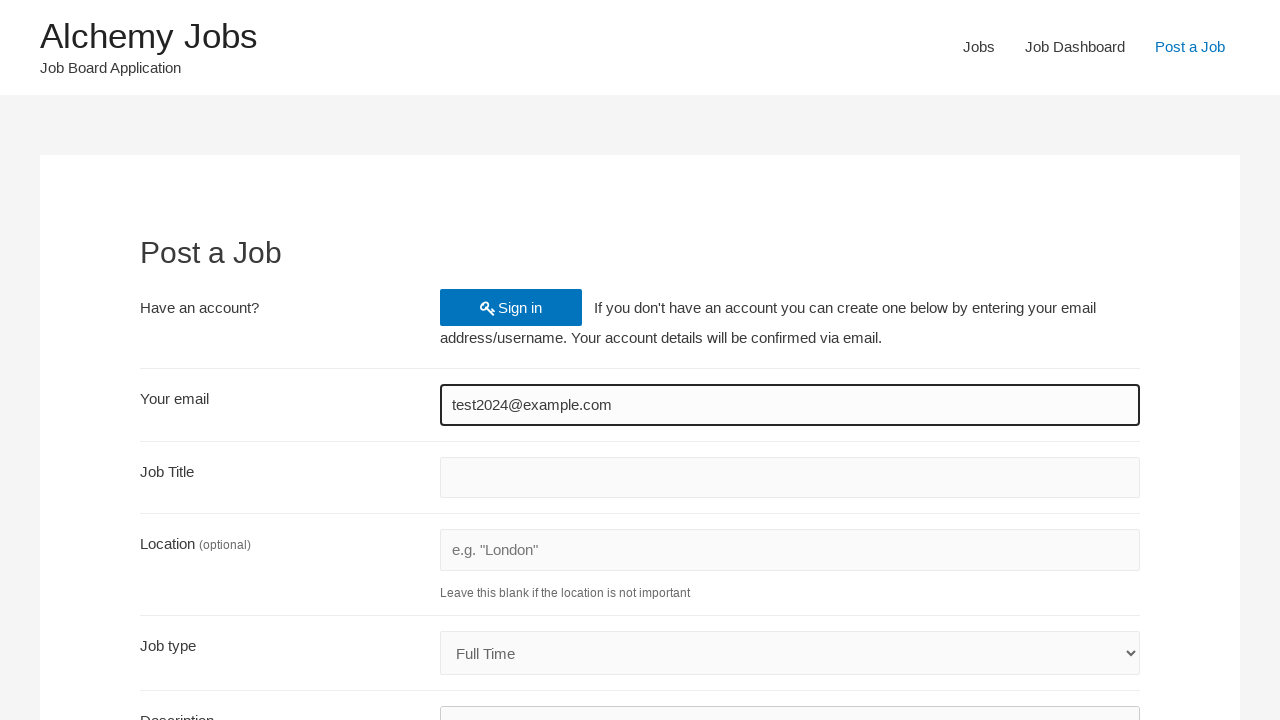

Filled job title field with 'TestSpecialist_Automation' on //form/fieldset[3]/div/input[@id='job_title']
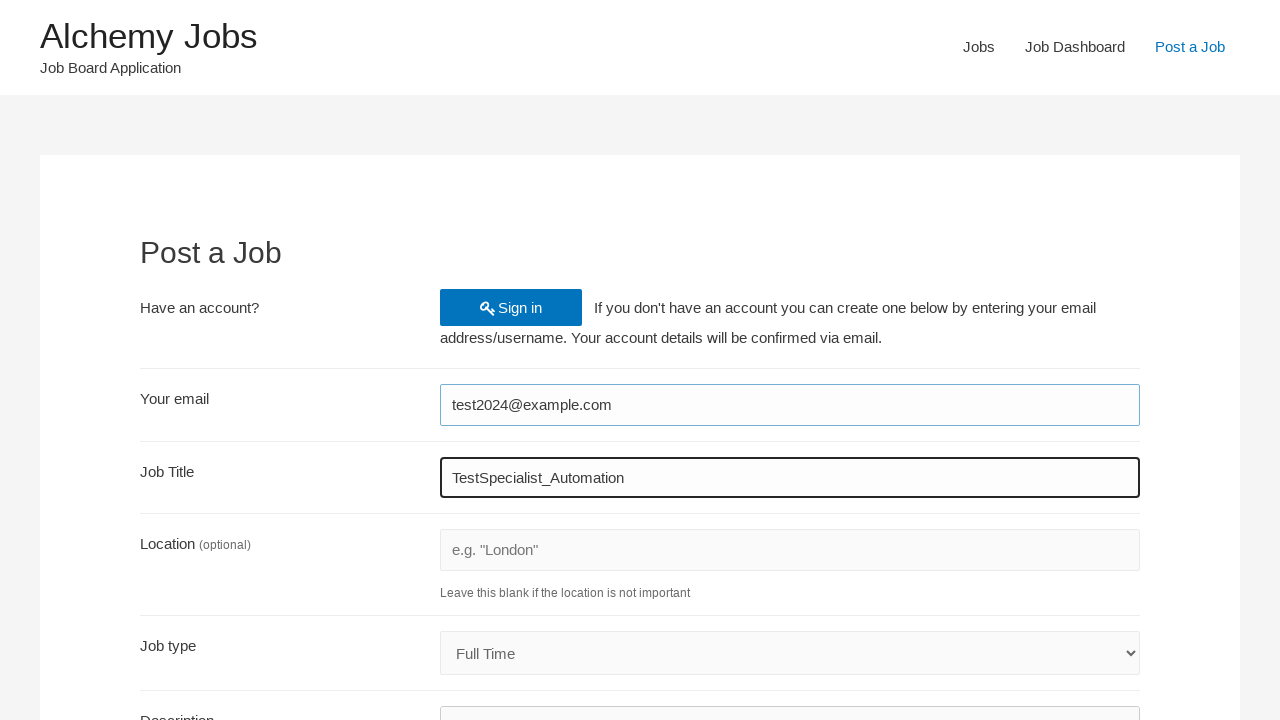

Filled job location field with 'Chennai' on //input[@id='job_location']
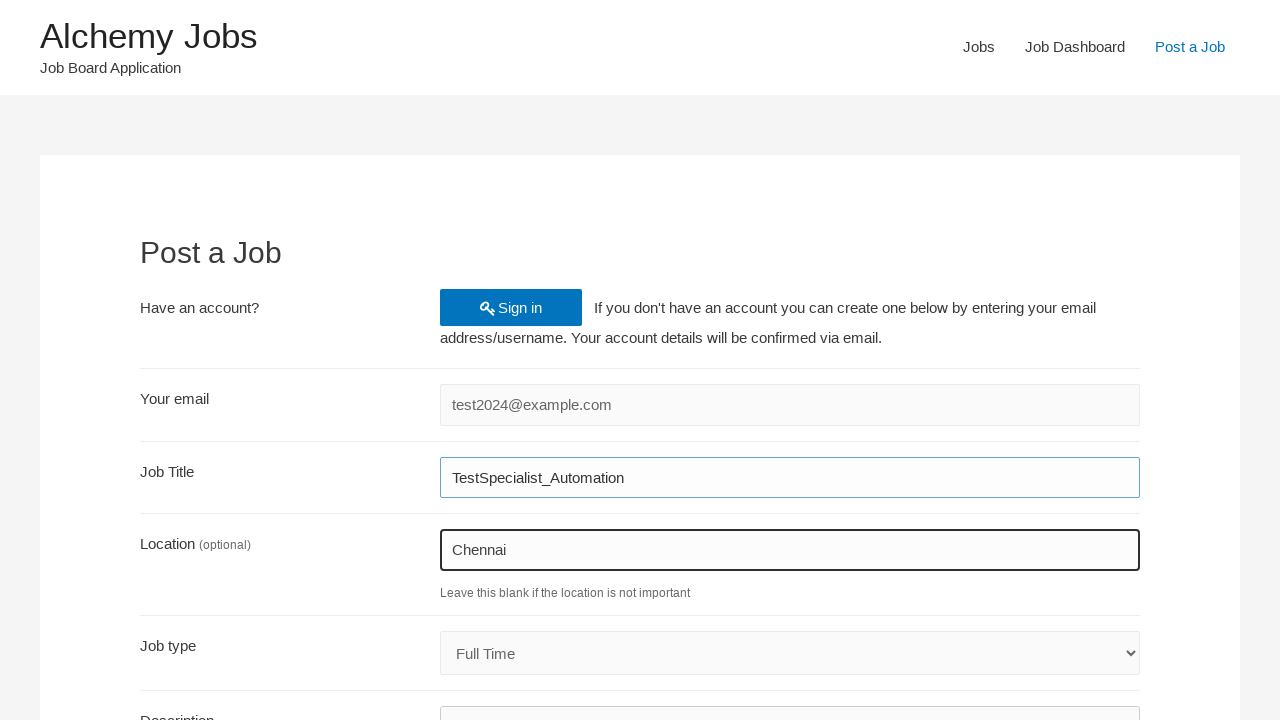

Selected 'Internship' from job type dropdown on //select[@id='job_type']
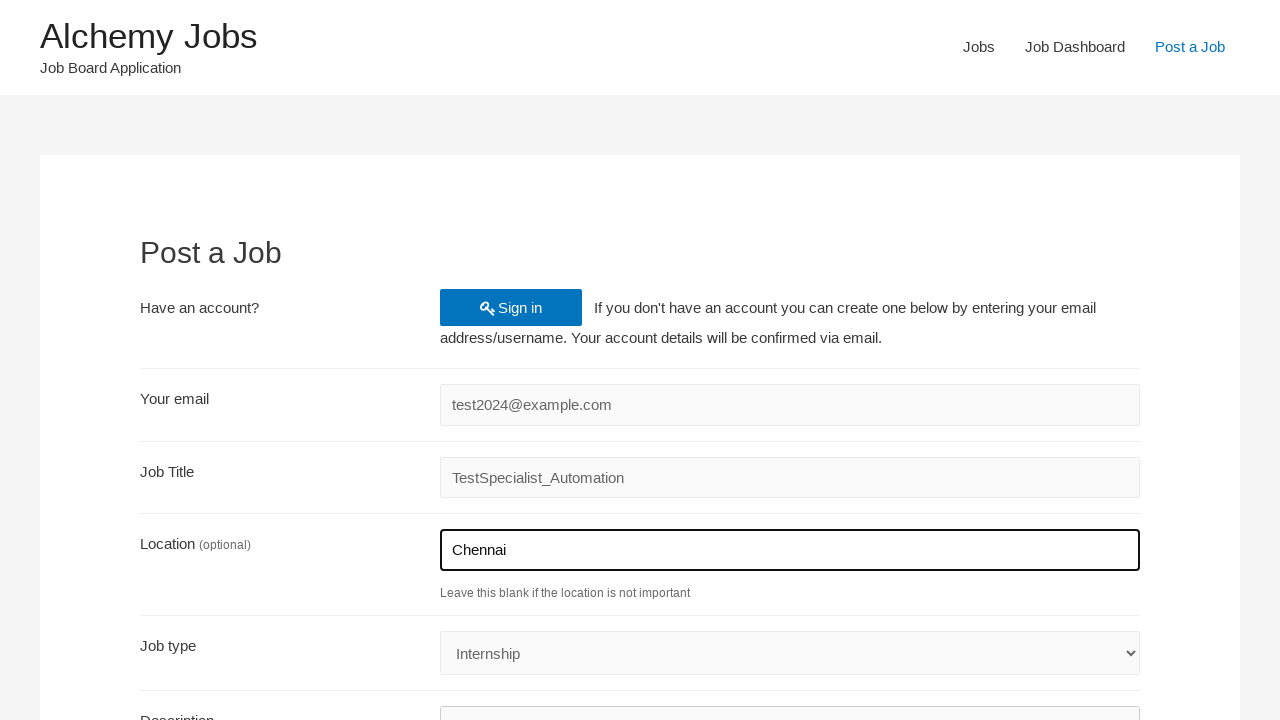

Waited for 100ms
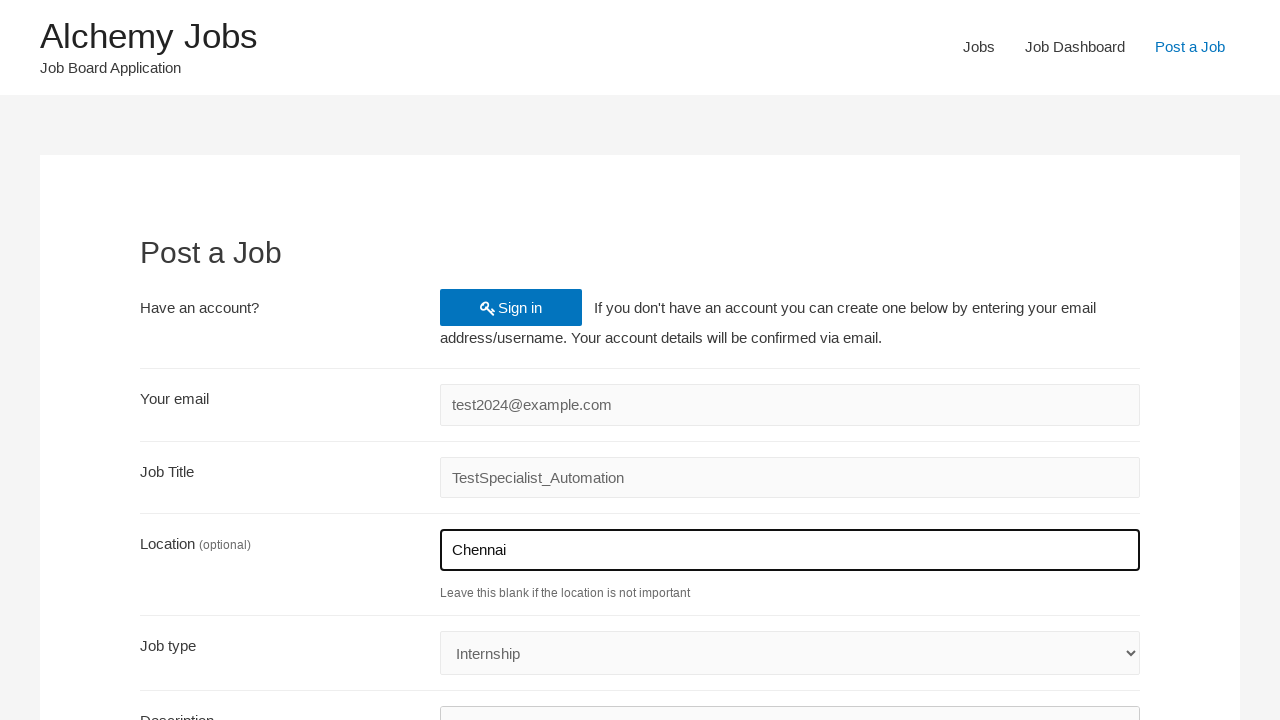

Filled job description in iframe with 'Test job description' on xpath=//div/div[2]/iframe >> internal:control=enter-frame >> body
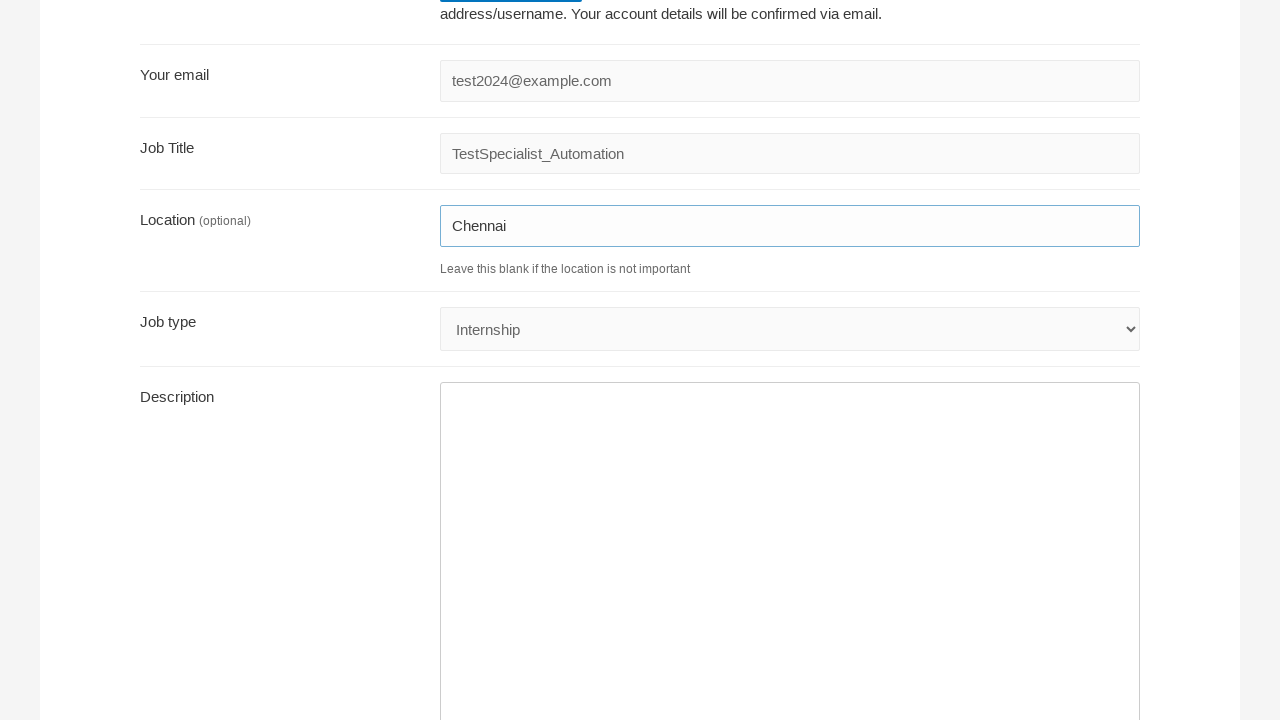

Filled application email field with 'test2024@example.com' on //input[@name='application']
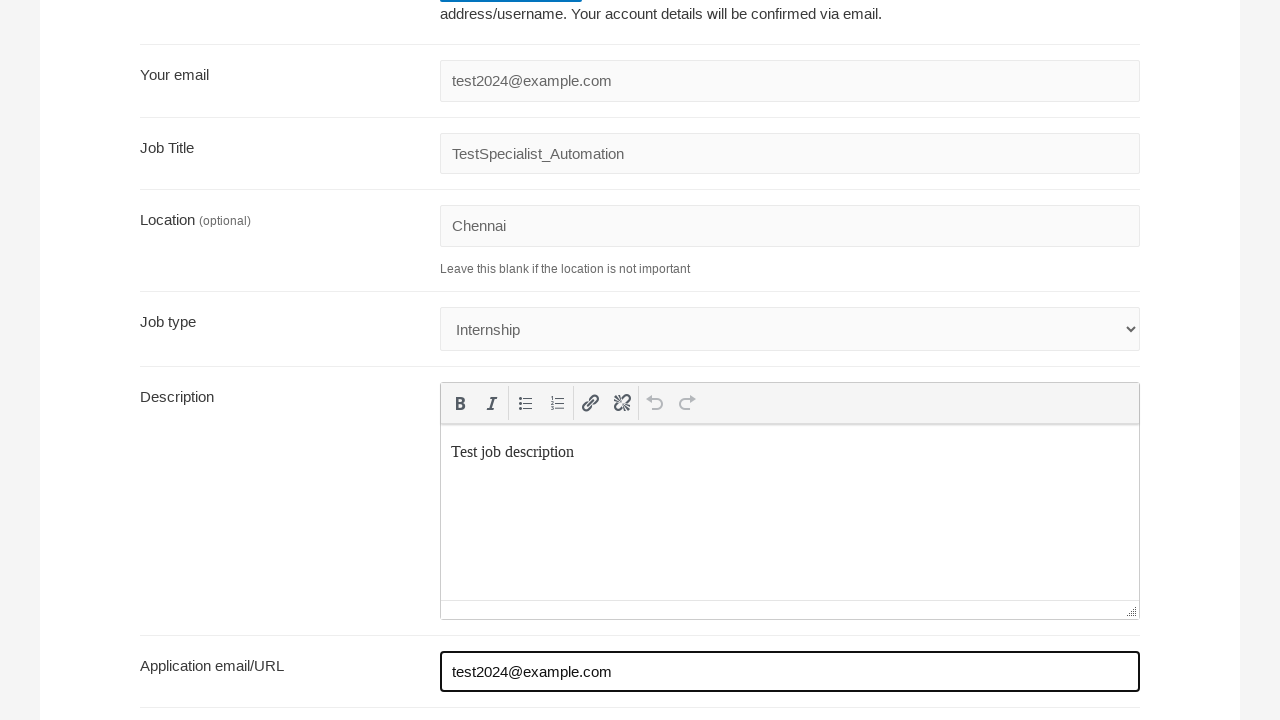

Filled company name field with 'IBM' on //input[@id='company_name']
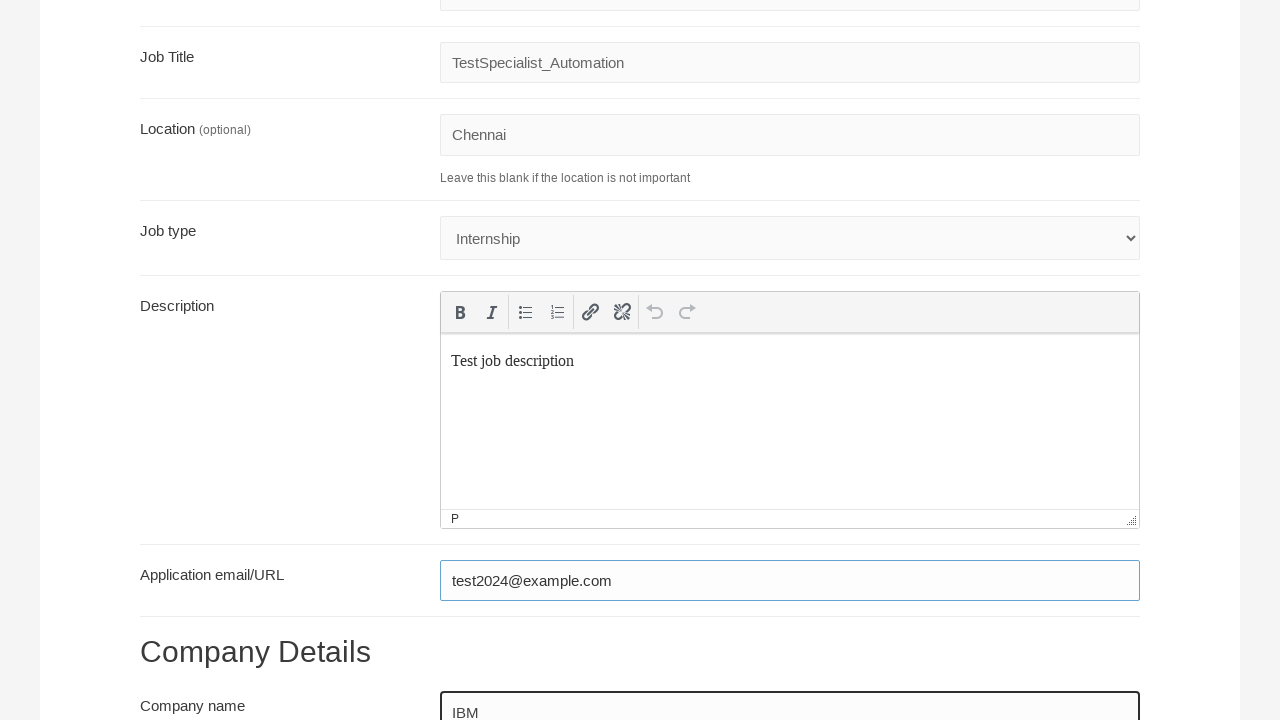

Clicked form submit button at (207, 532) on xpath=//input[@class='button']
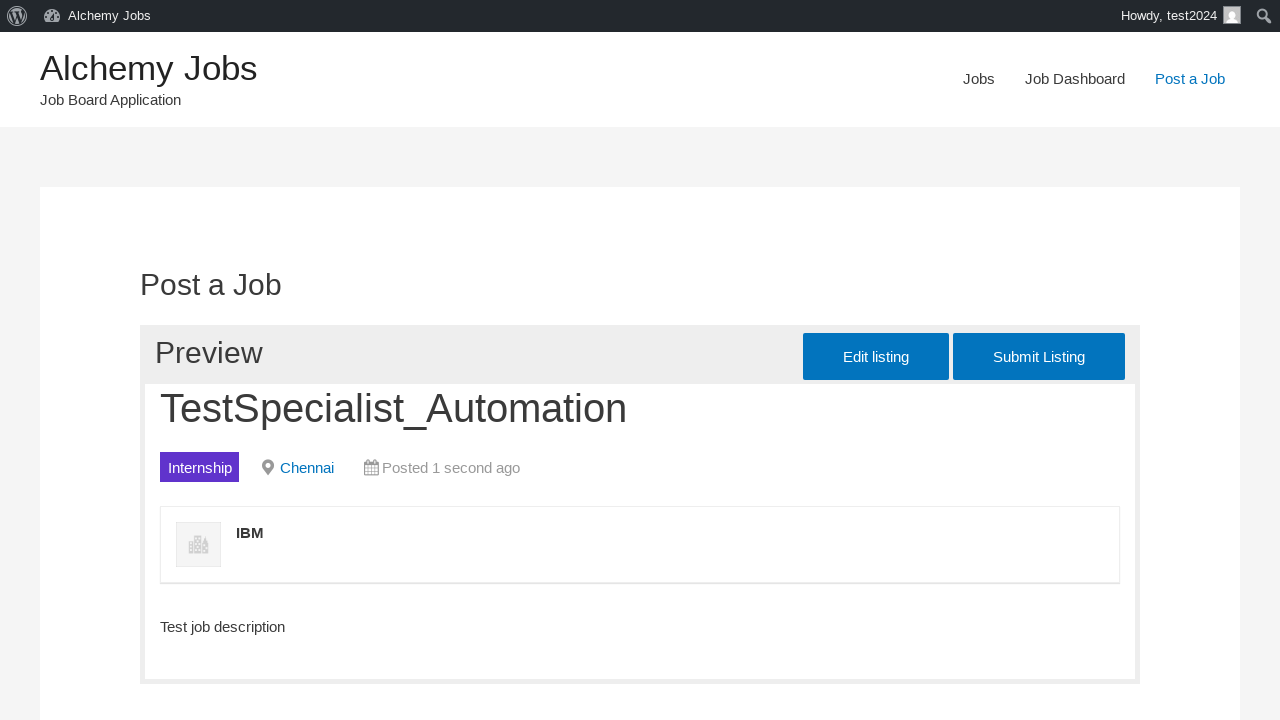

Clicked job preview submit button to finalize job posting at (1039, 357) on xpath=//input[@id='job_preview_submit_button']
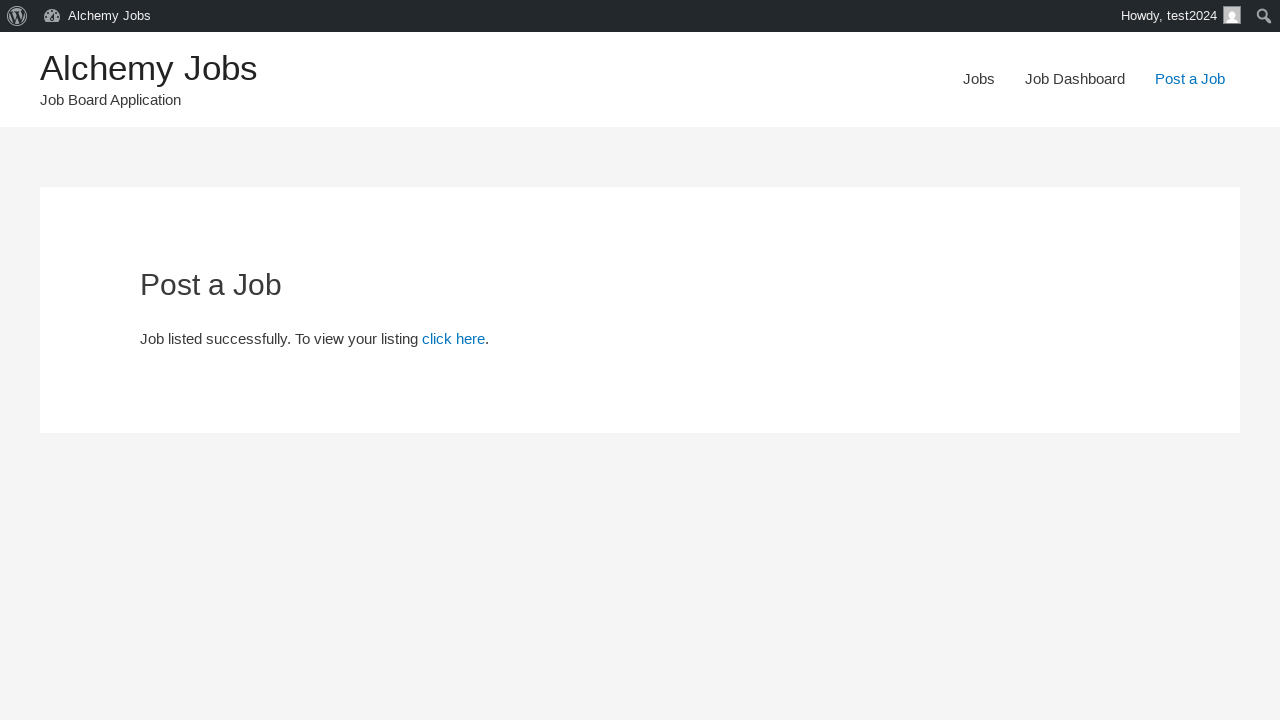

Clicked link to navigate back to jobs page at (979, 79) on xpath=//a[@href='https://alchemy.hguy.co/jobs/jobs/']
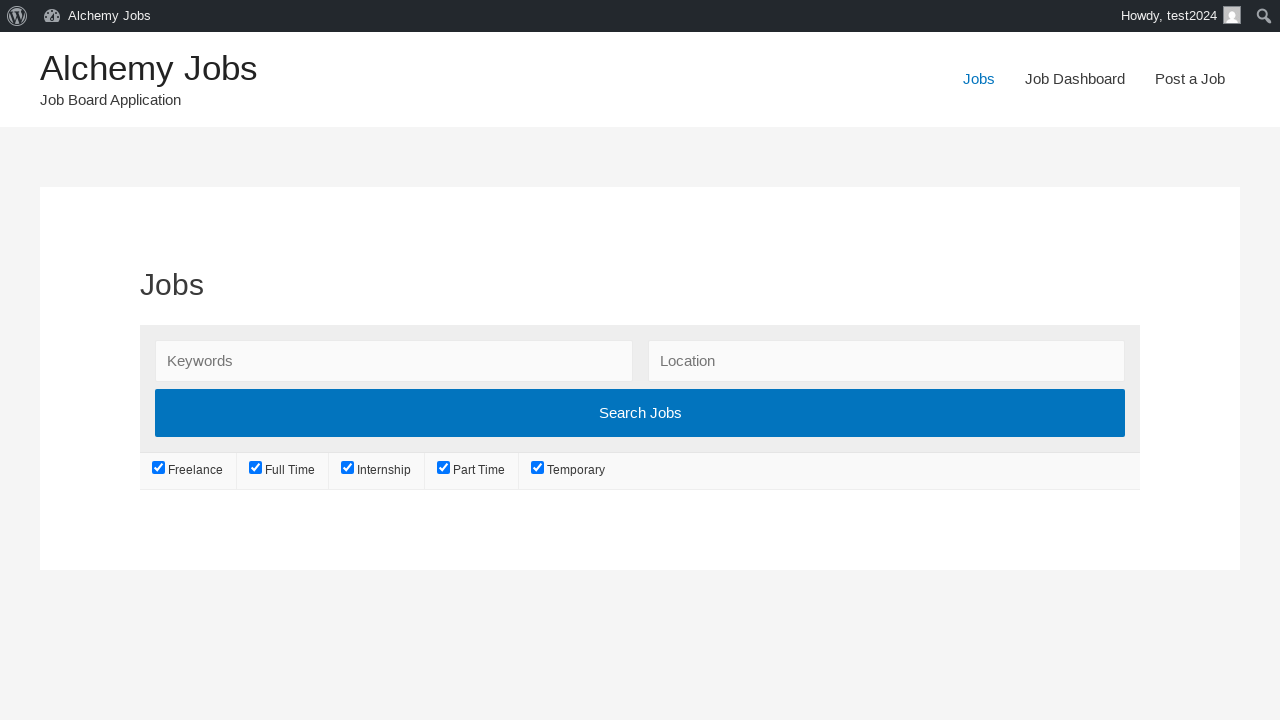

Waited for 10000ms for jobs page to fully load
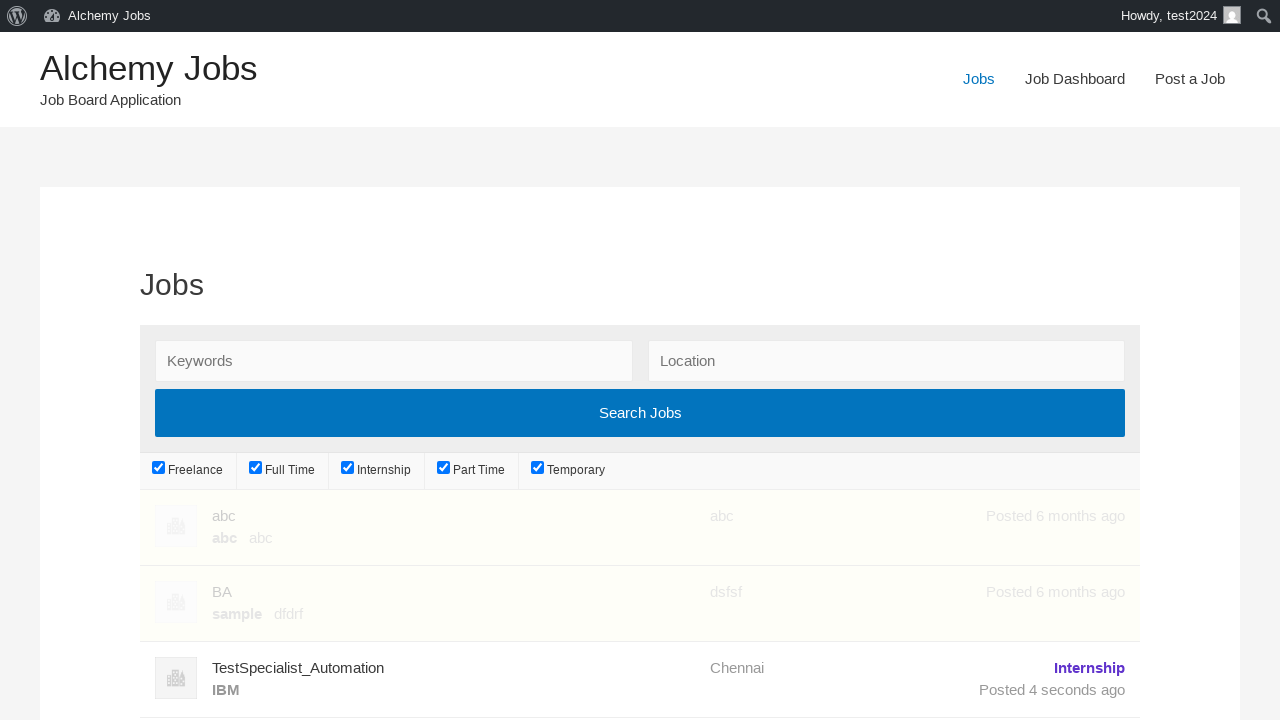

Retrieved text content to verify job posting was successful
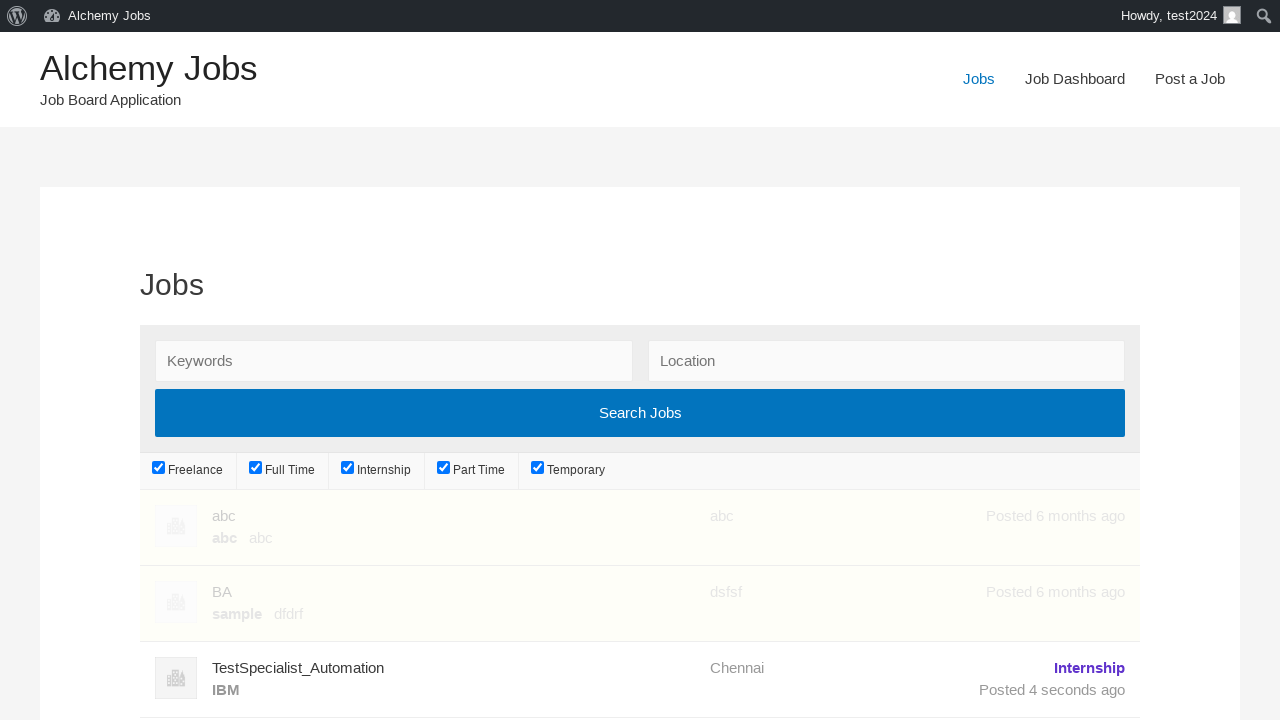

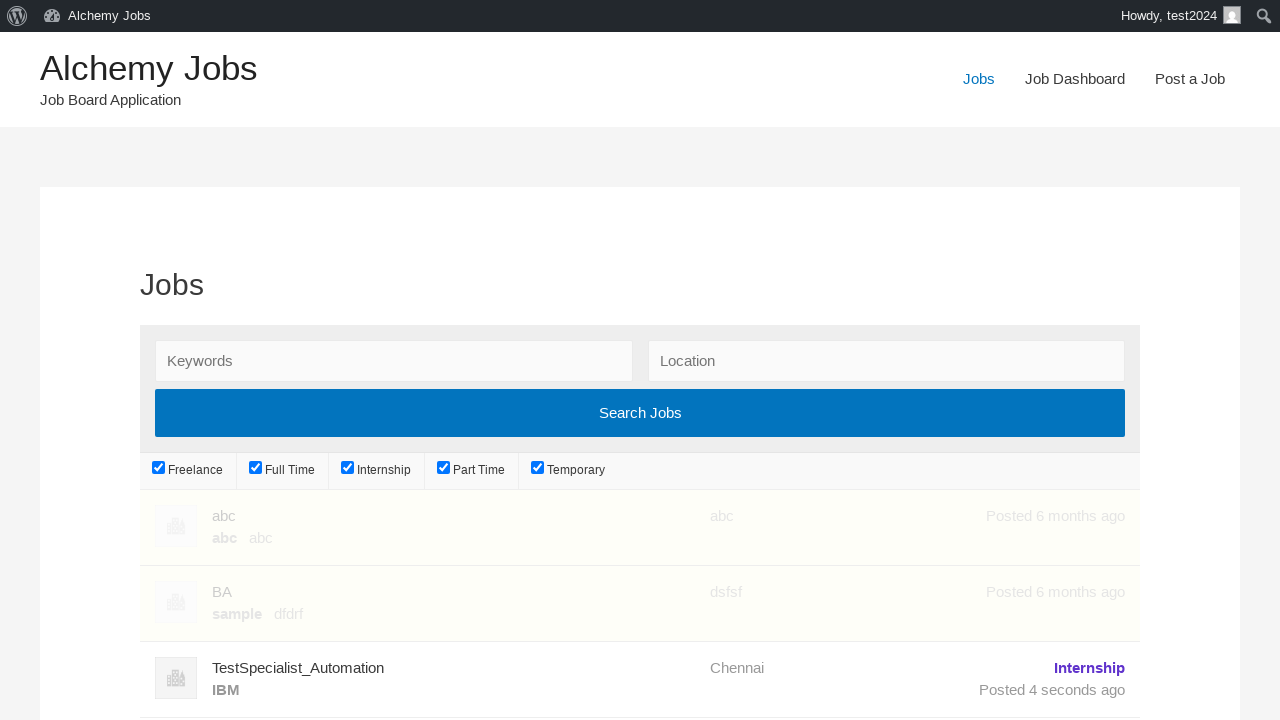